Tests confirmation alert interaction by triggering a confirmation dialog and accepting it

Starting URL: https://www.selenium.dev/documentation/webdriver/interactions/alerts/

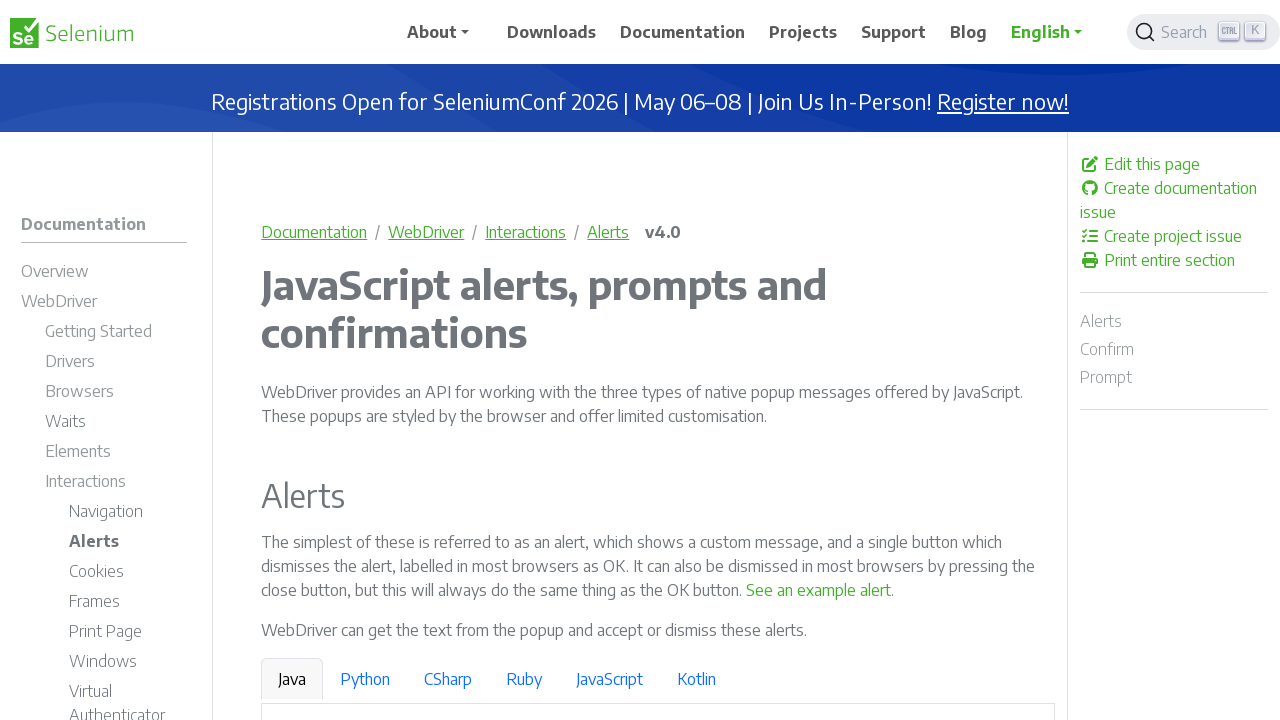

Scrolled down 750 pixels to make confirmation alert button visible
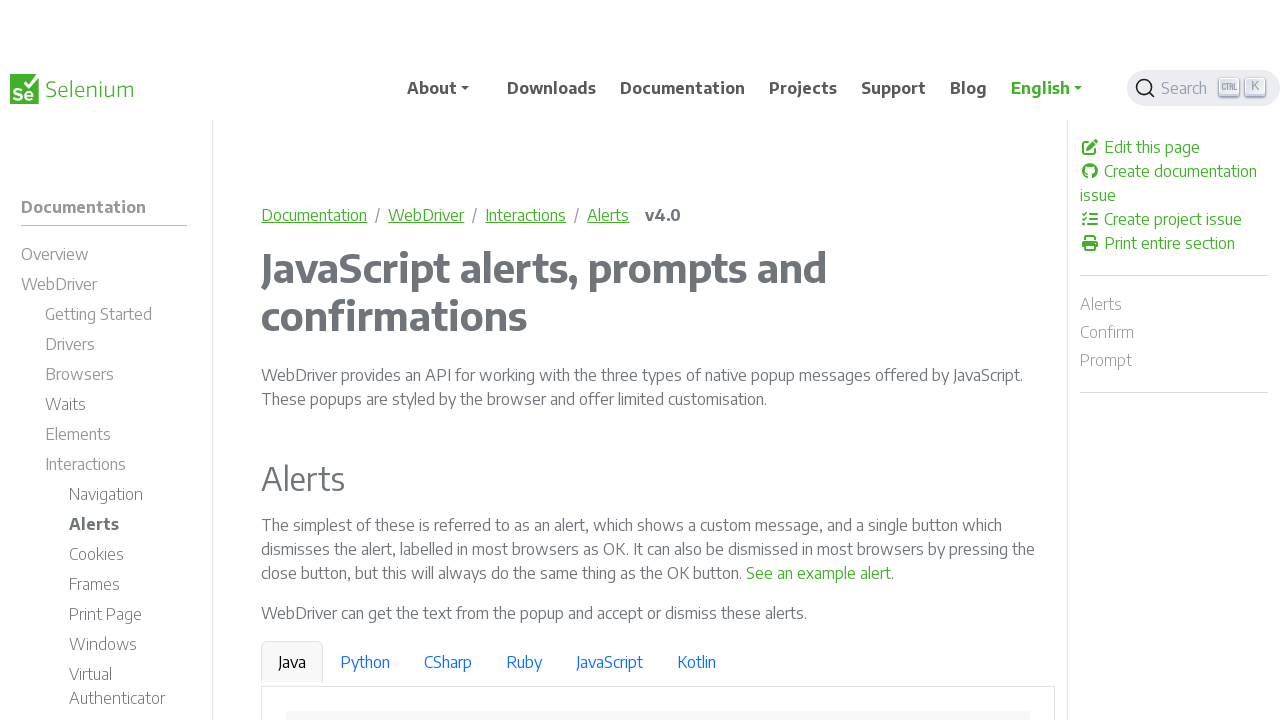

Clicked 'See a sample confirm' button to trigger confirmation dialog at (964, 415) on text='See a sample confirm'
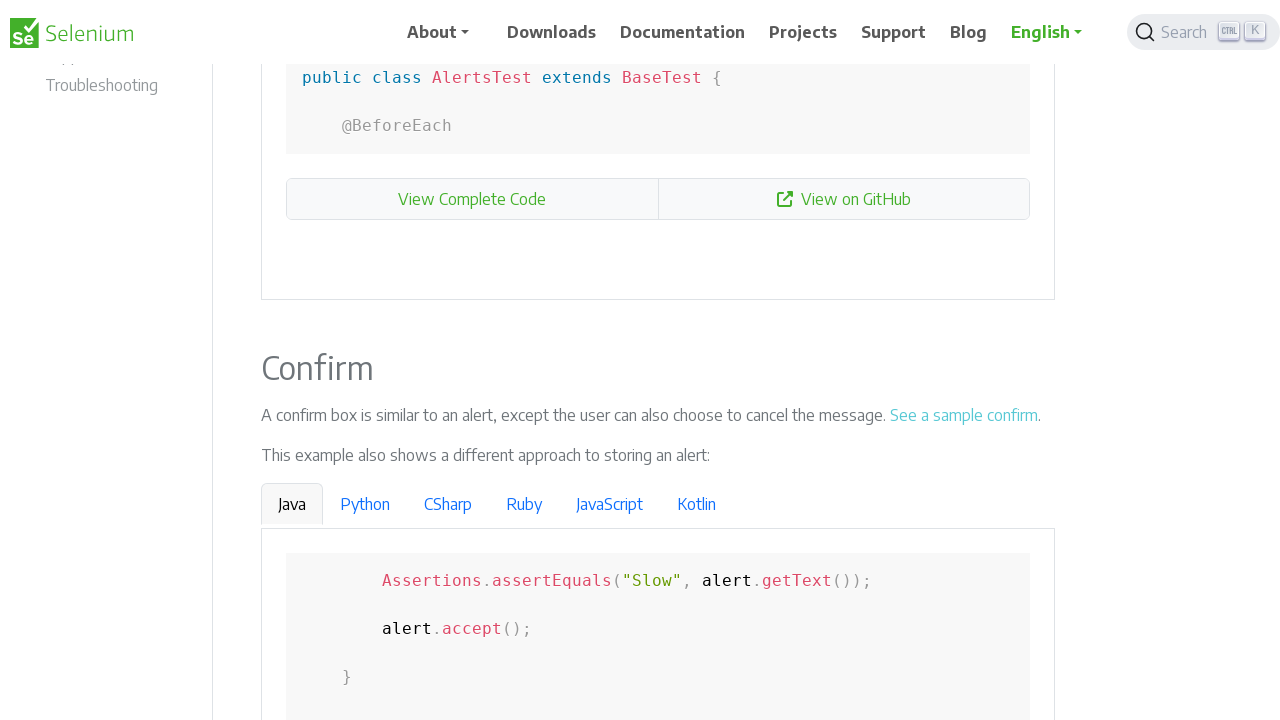

Set up dialog handler to accept confirmation alert
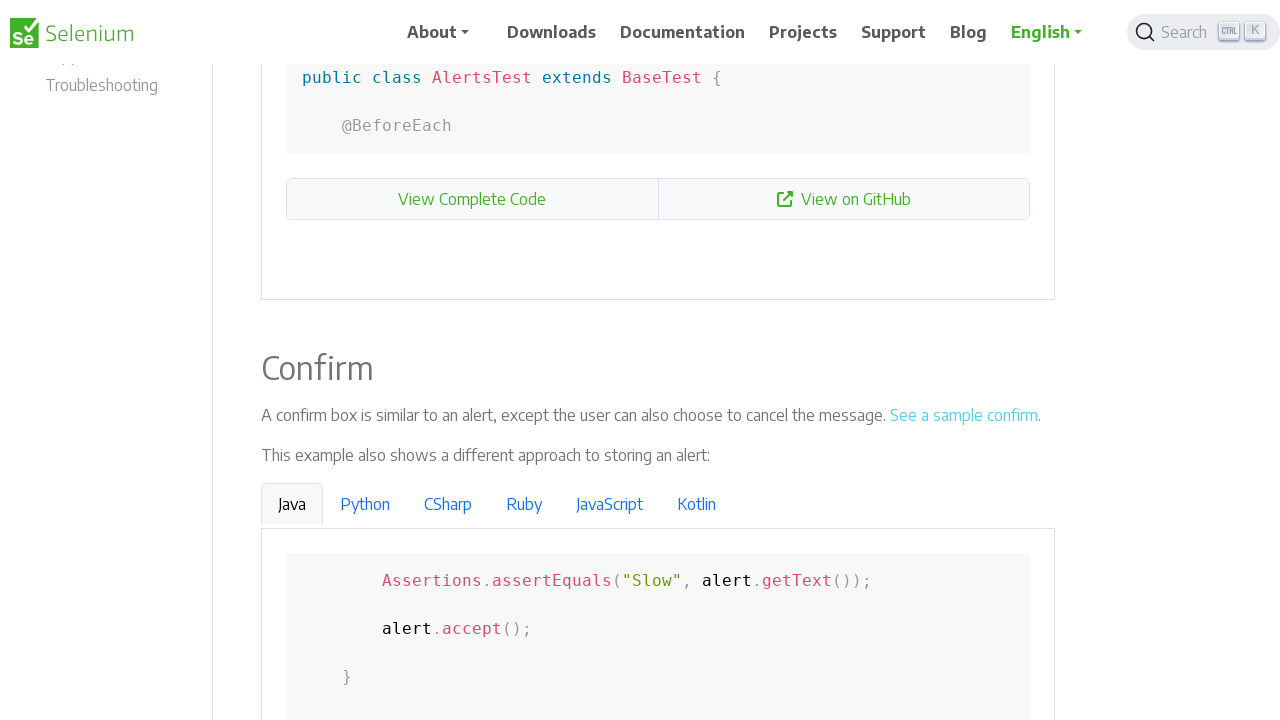

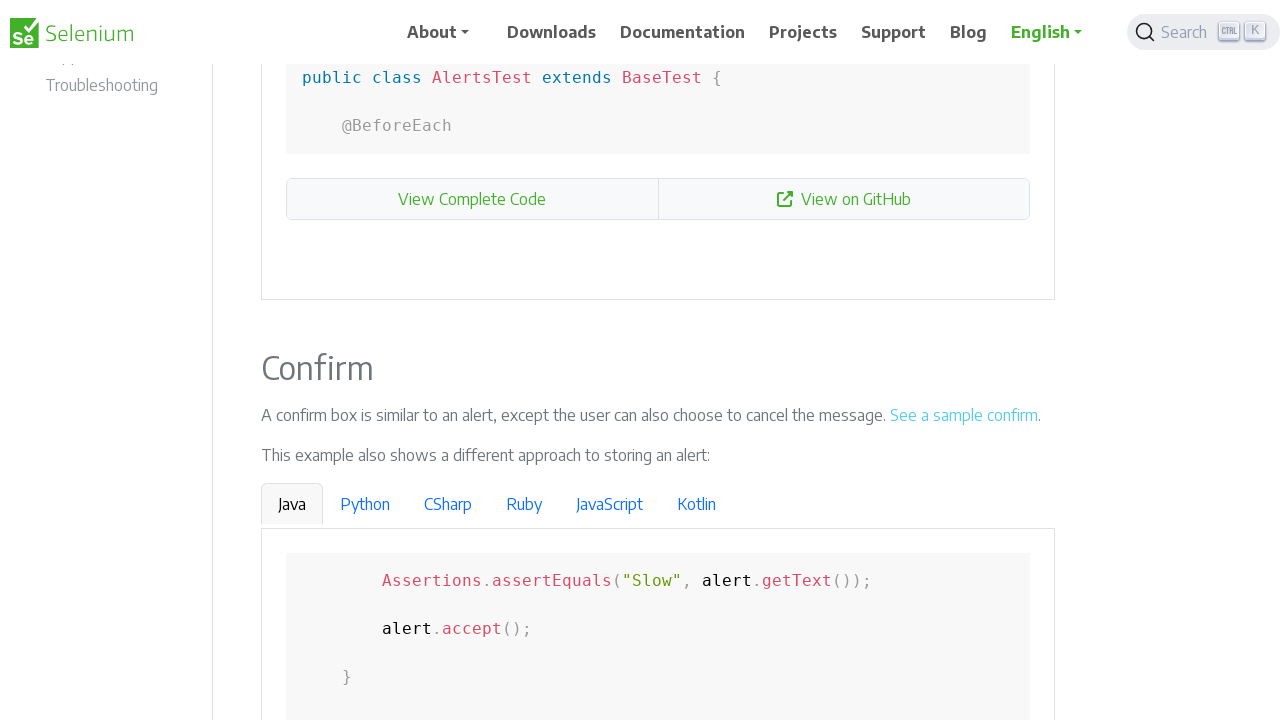